Tests that the username input field accepts and displays text correctly

Starting URL: https://www.saucedemo.com/

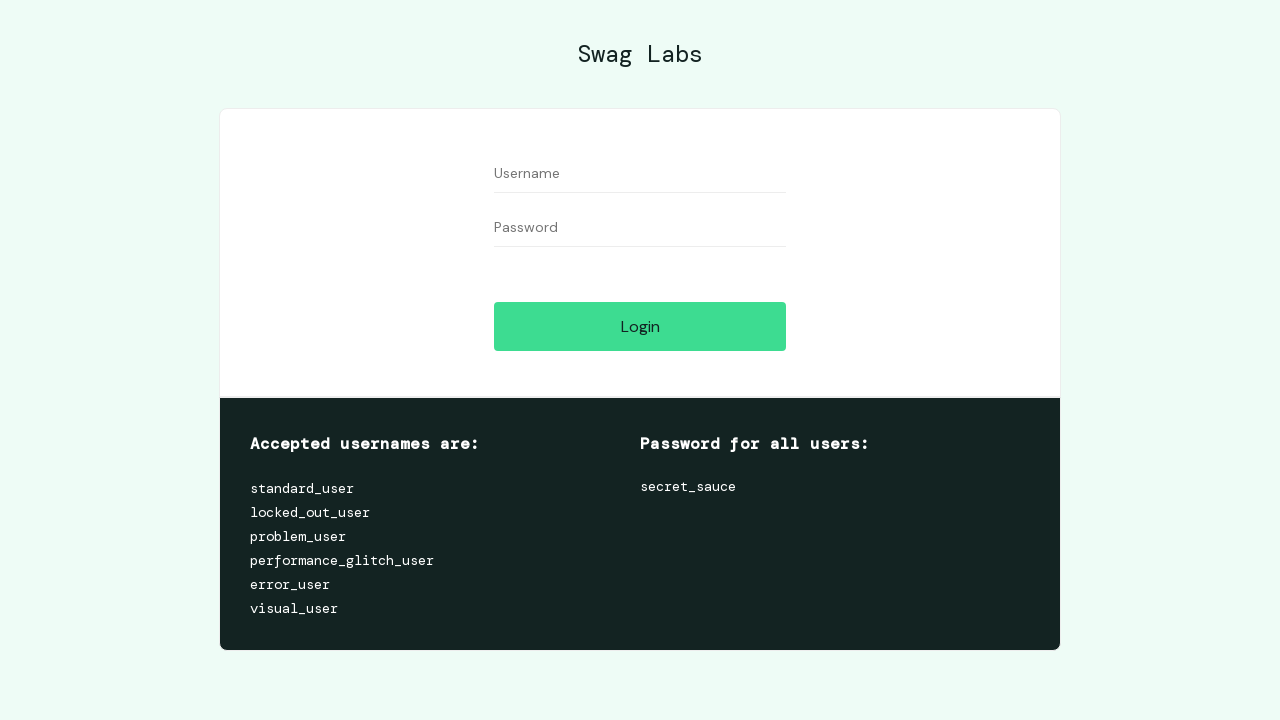

Filled username input field with 'standard_user' on #user-name
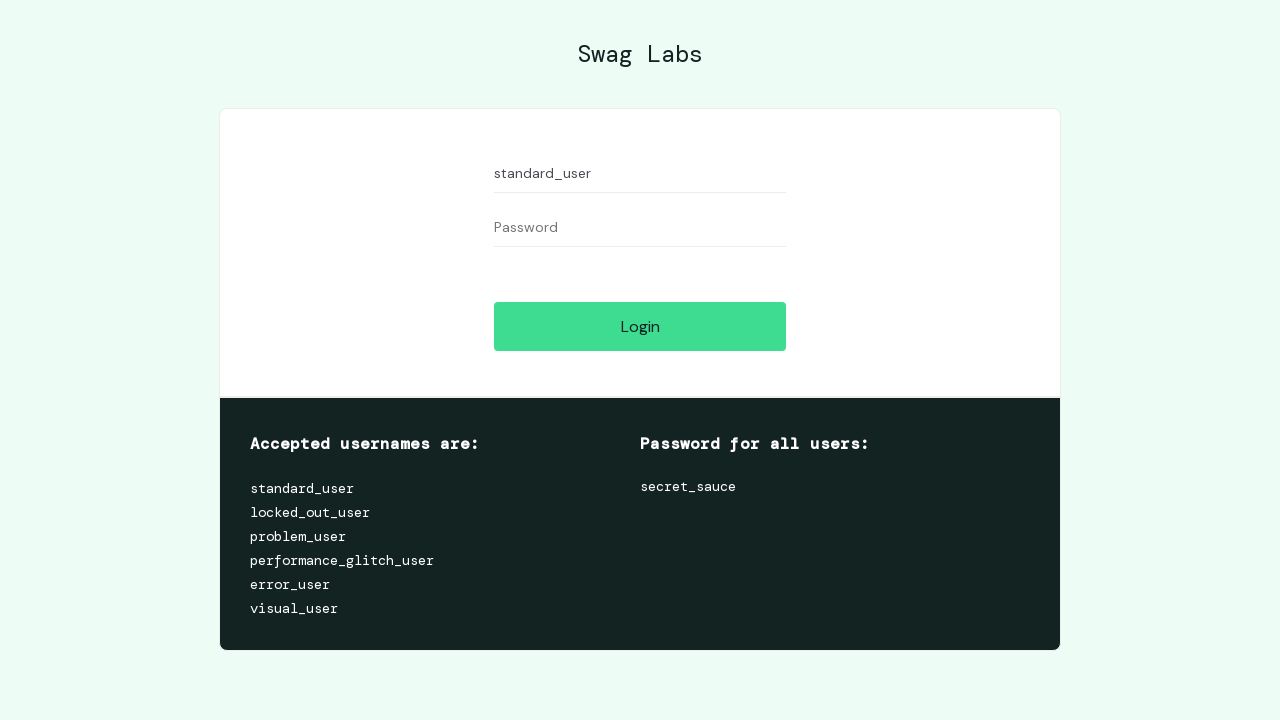

Retrieved username input field value
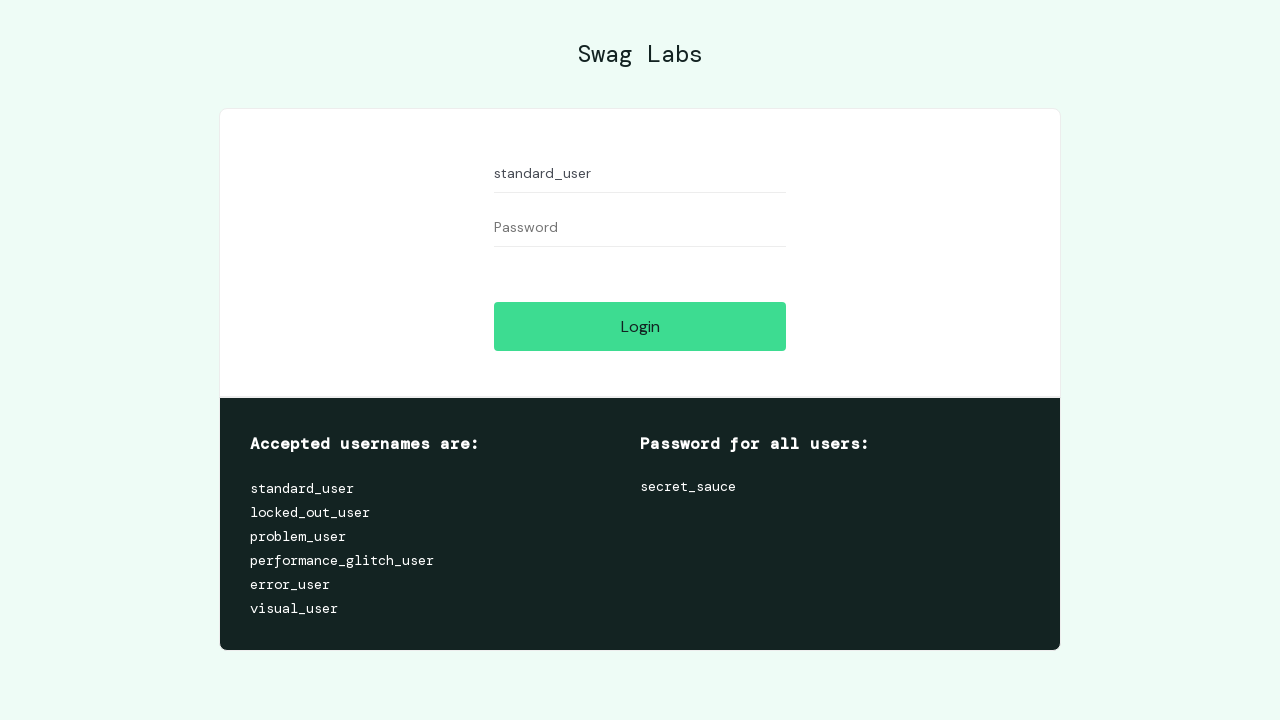

Verified that username input field displays 'standard_user' correctly
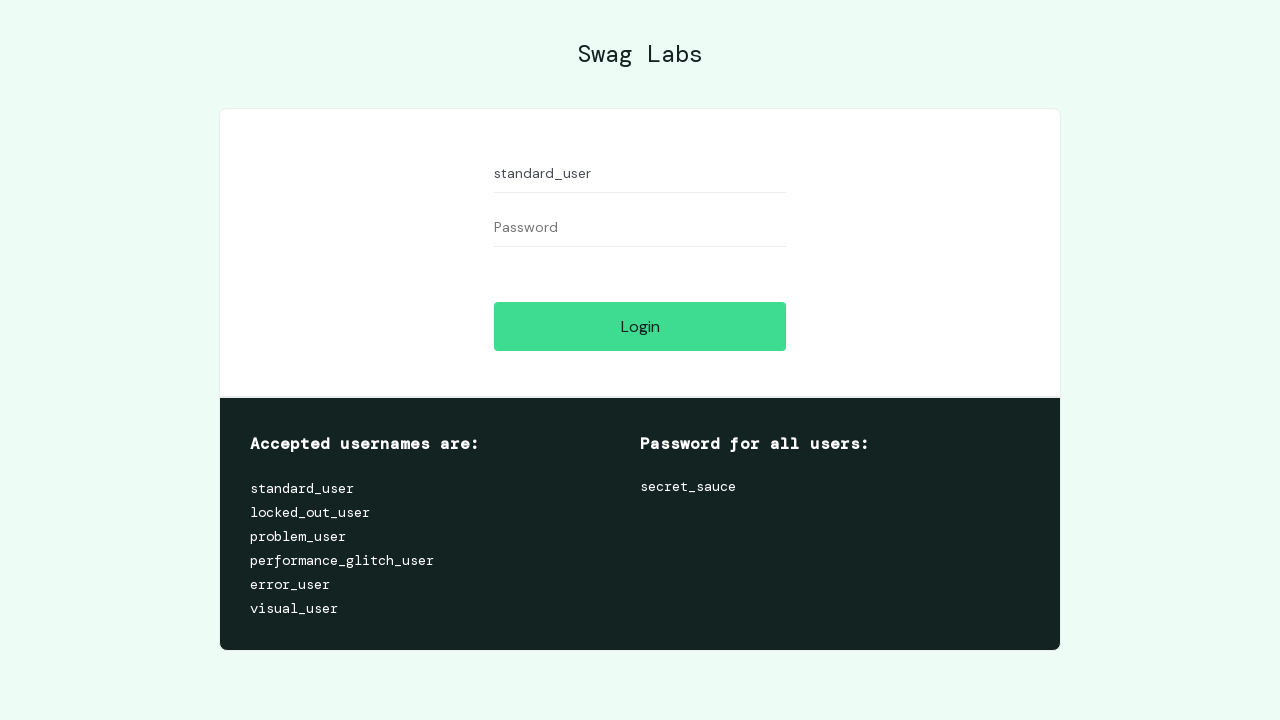

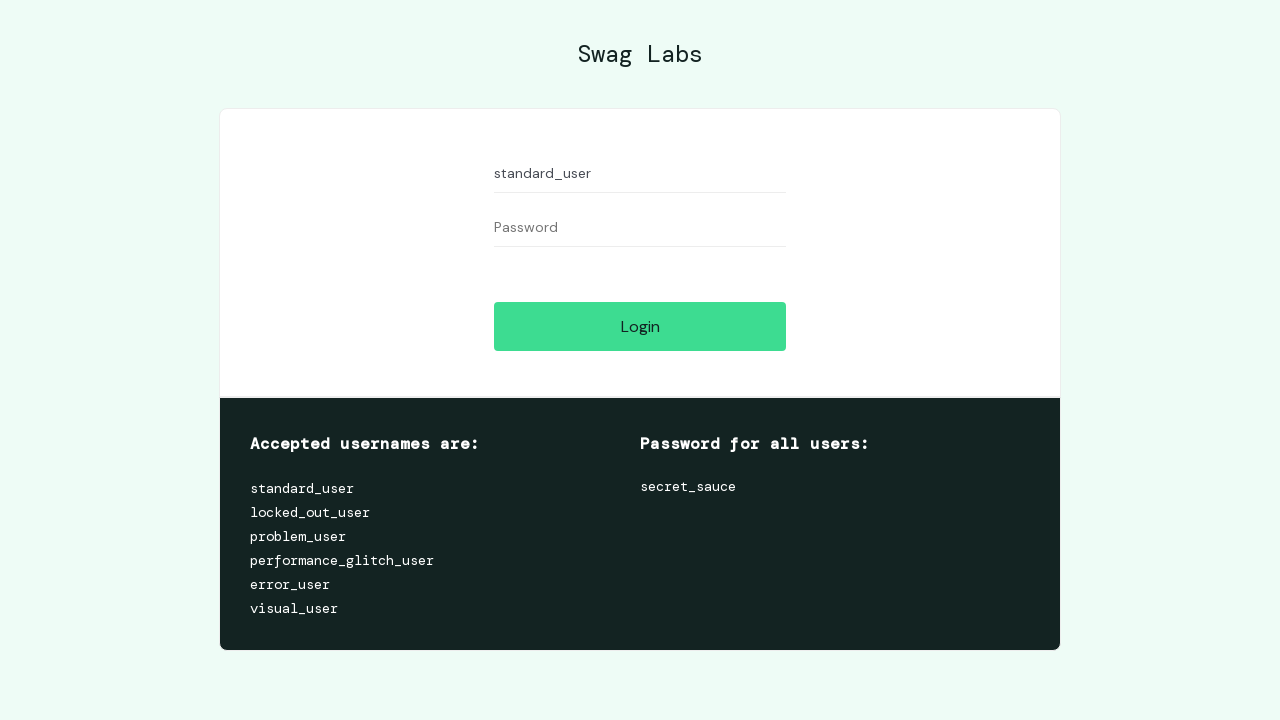